Tests JavaScript confirm dialog by clicking a button, dismissing the dialog, and verifying the result message

Starting URL: https://testcenter.techproeducation.com/index.php?page=javascript-alerts

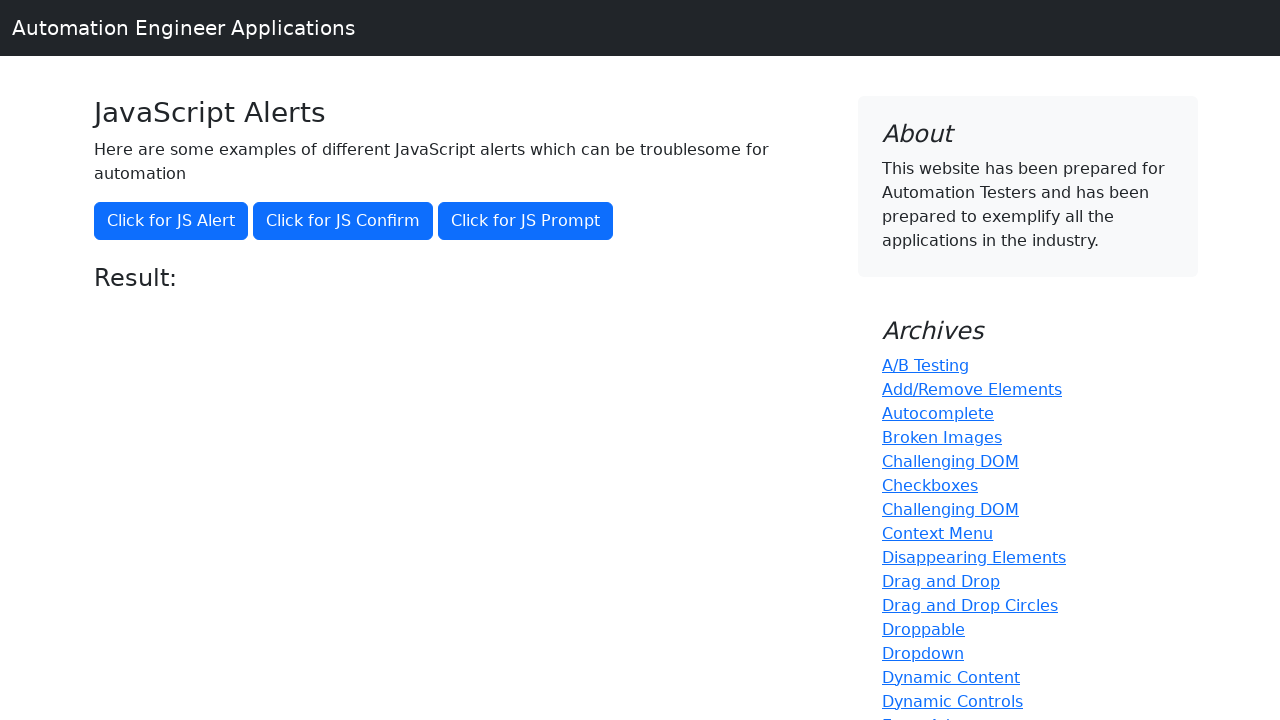

Navigated to JavaScript alerts test page
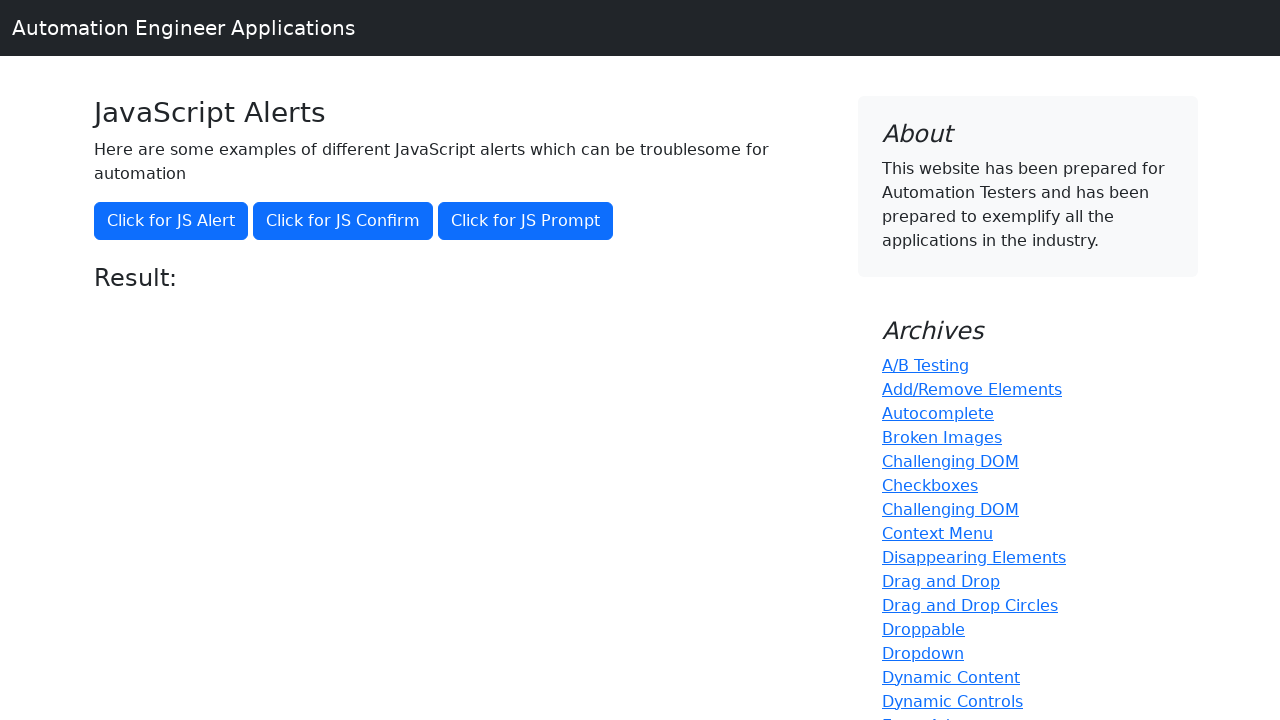

Clicked button to trigger JavaScript confirm dialog at (343, 221) on button[onclick='jsConfirm()']
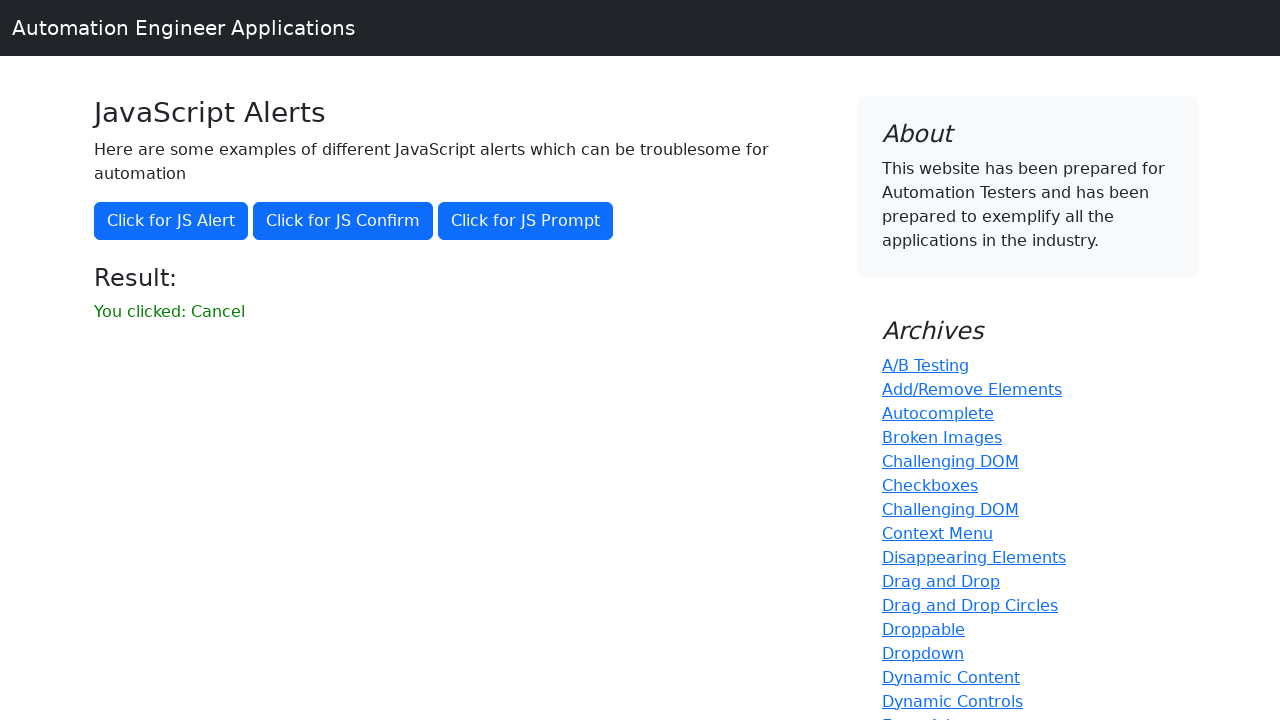

Set up dialog handler to dismiss the confirm dialog
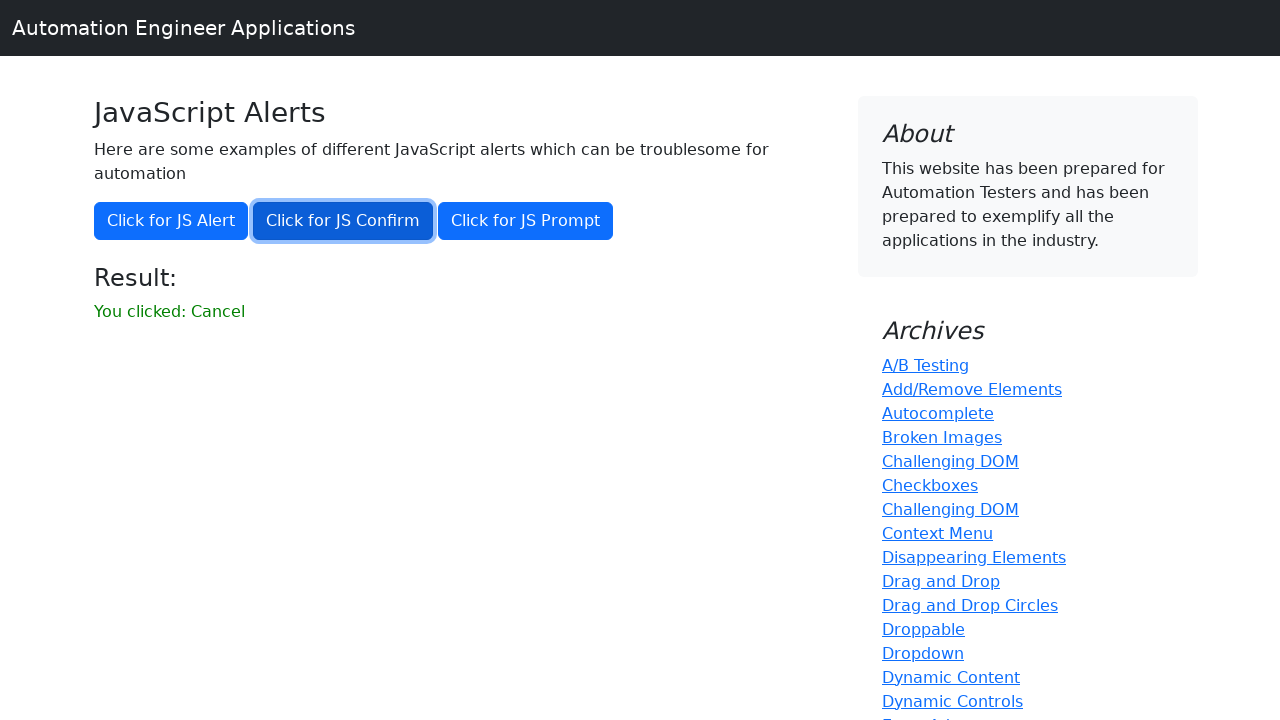

Waited for result message element to appear
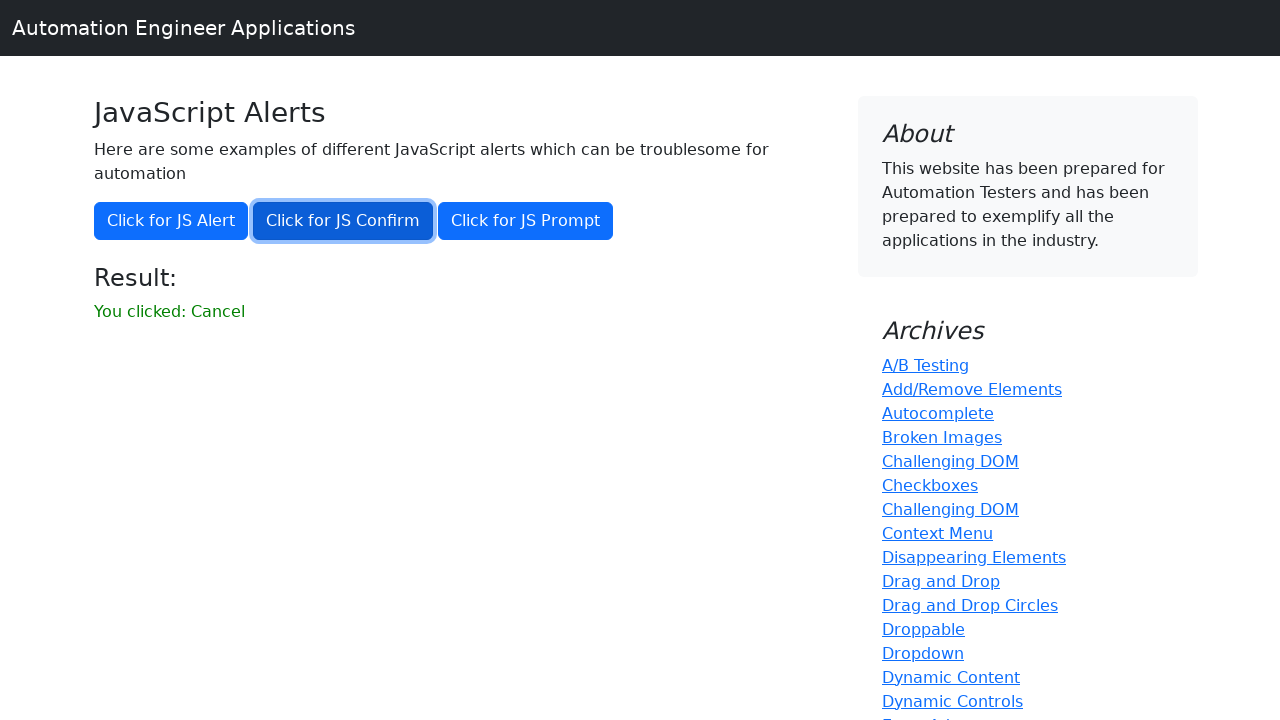

Retrieved result message text content
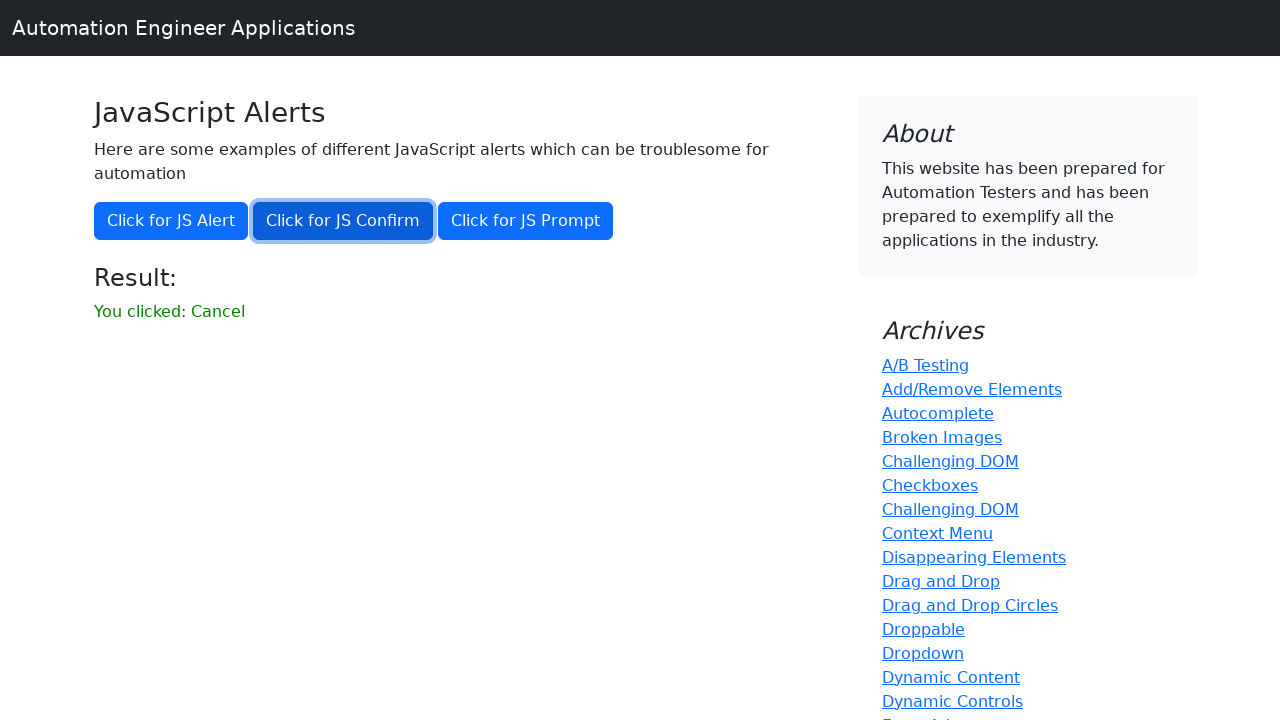

Verified that result message does not contain 'successfuly' - confirm was successfully dismissed
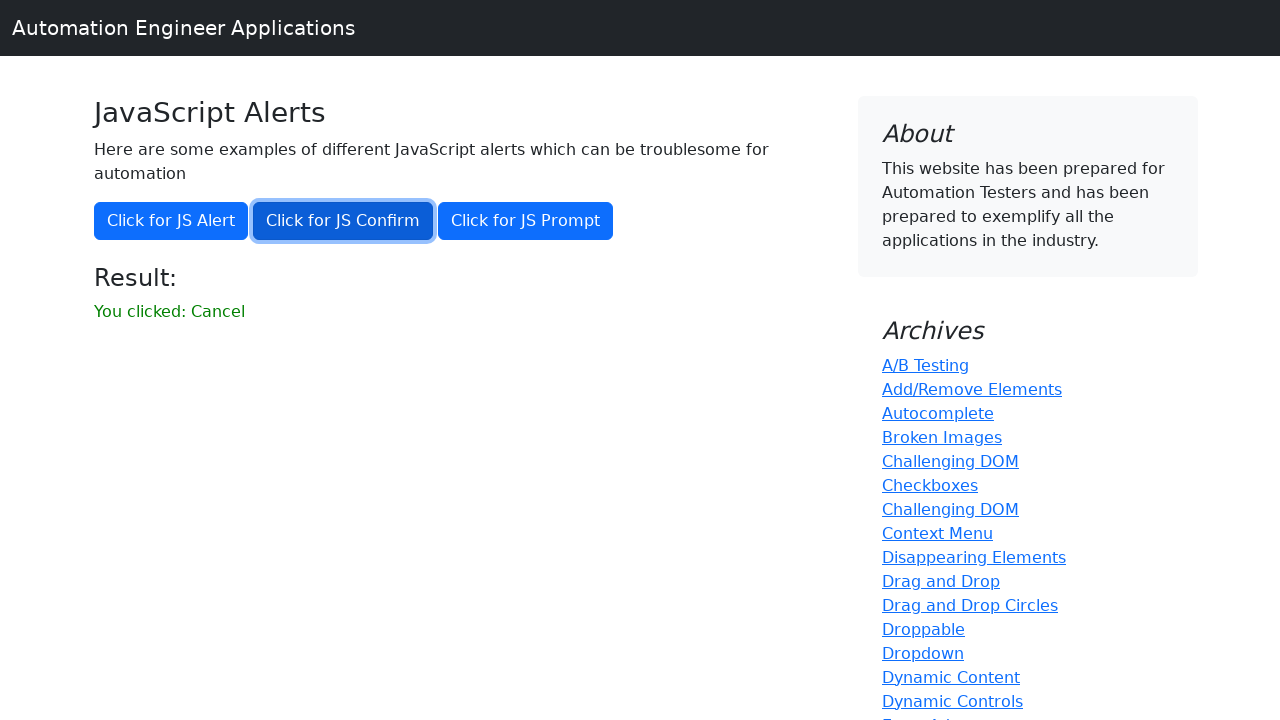

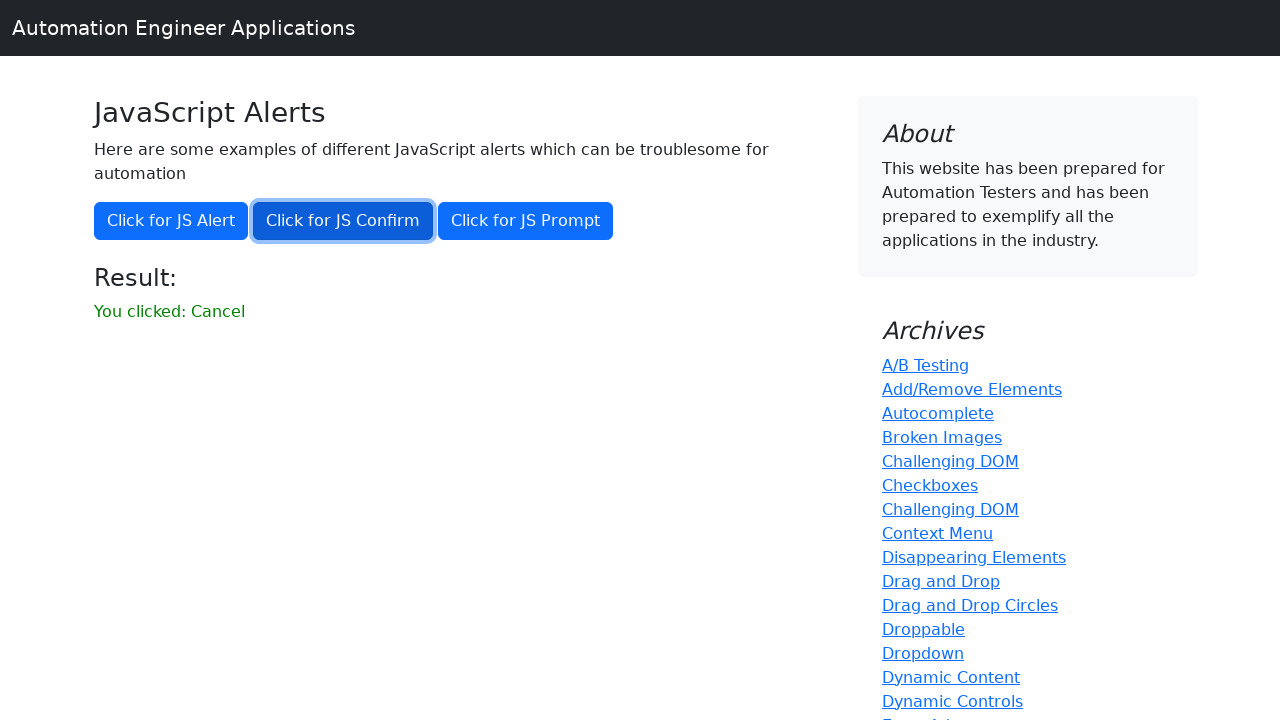